Tests date picker functionality by selecting a month, year, and day from dropdown menus within an iframe

Starting URL: https://jqueryui.com/datepicker/#dropdown-month-year

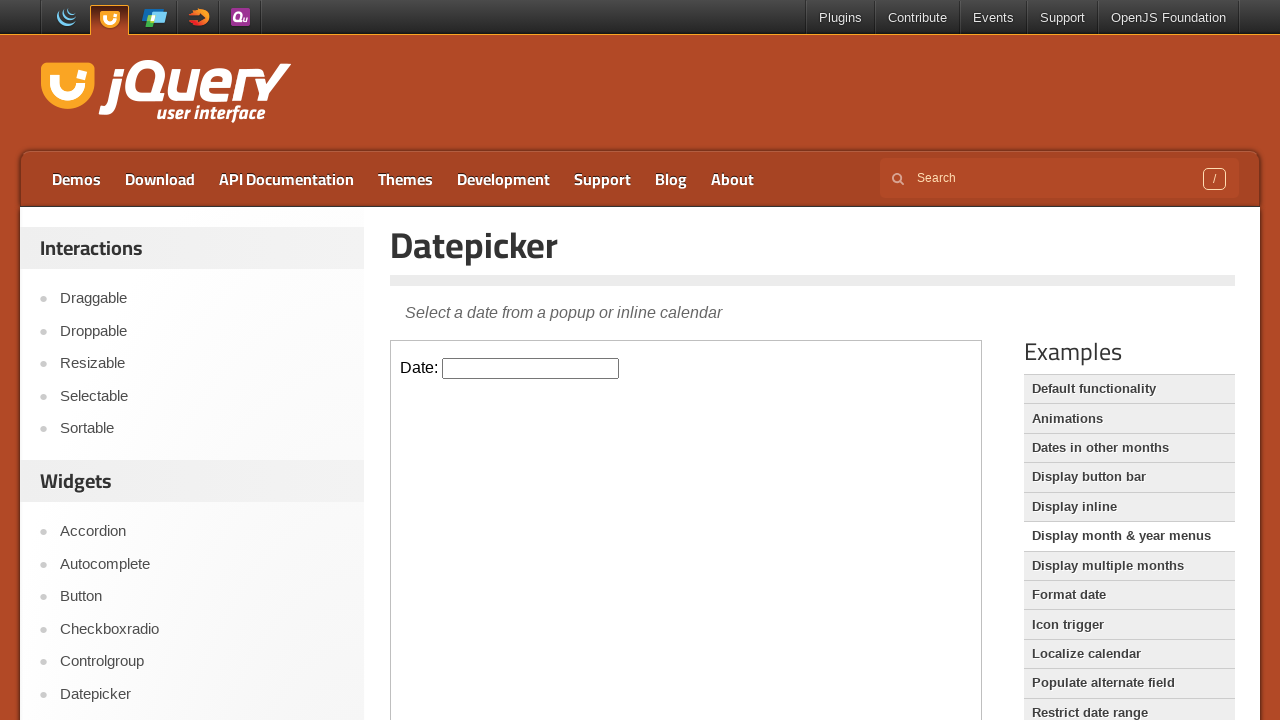

Located demo iframe
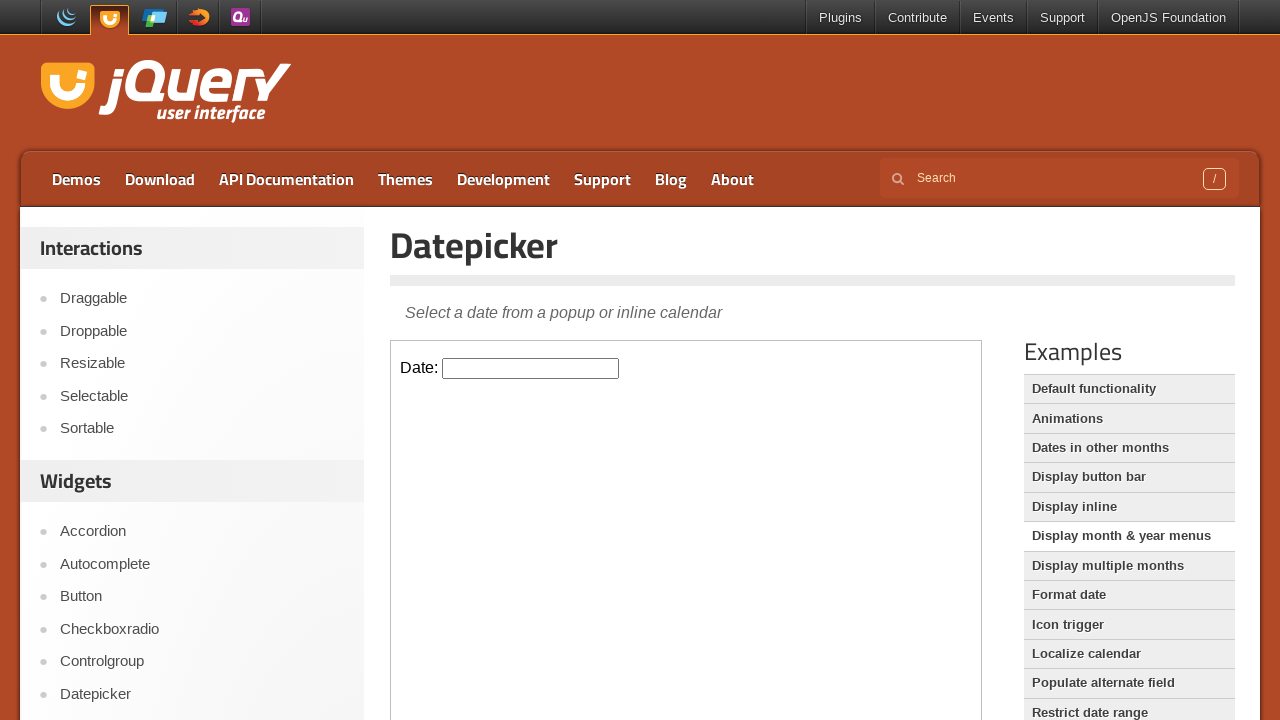

Clicked date picker field to open it at (531, 368) on iframe.demo-frame >> internal:control=enter-frame >> #datepicker
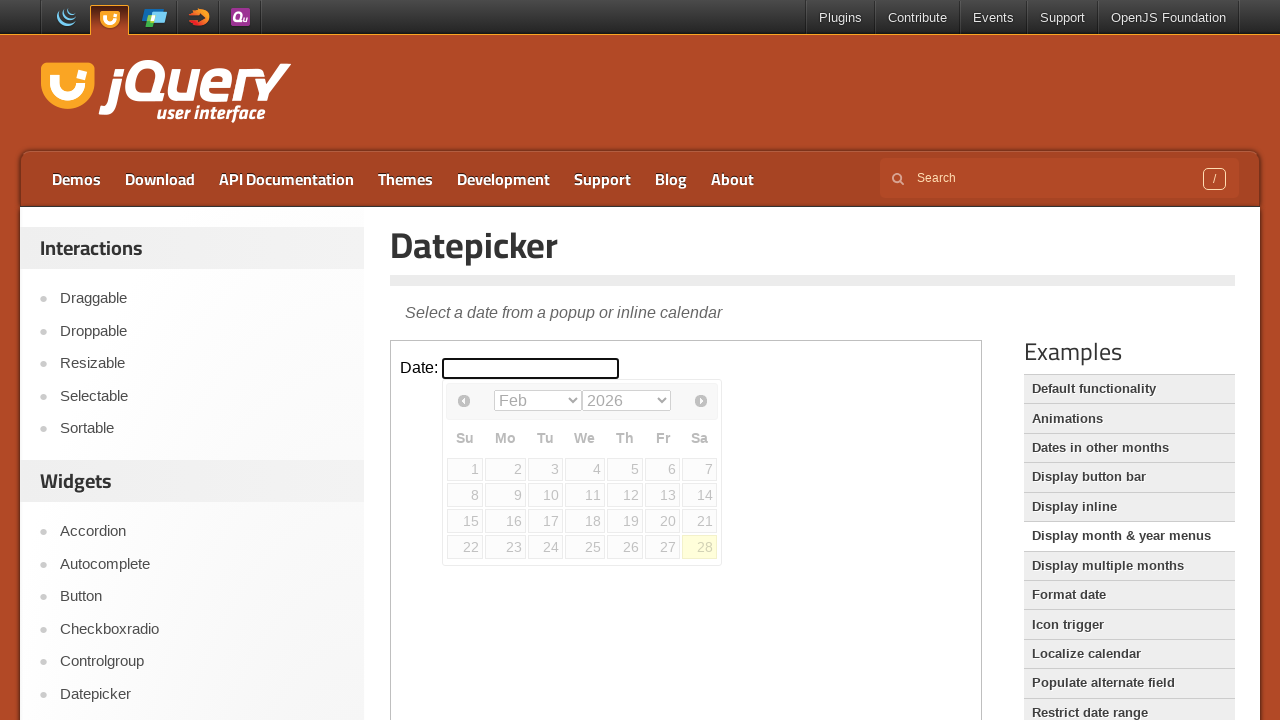

Selected October from month dropdown on iframe.demo-frame >> internal:control=enter-frame >> select.ui-datepicker-month
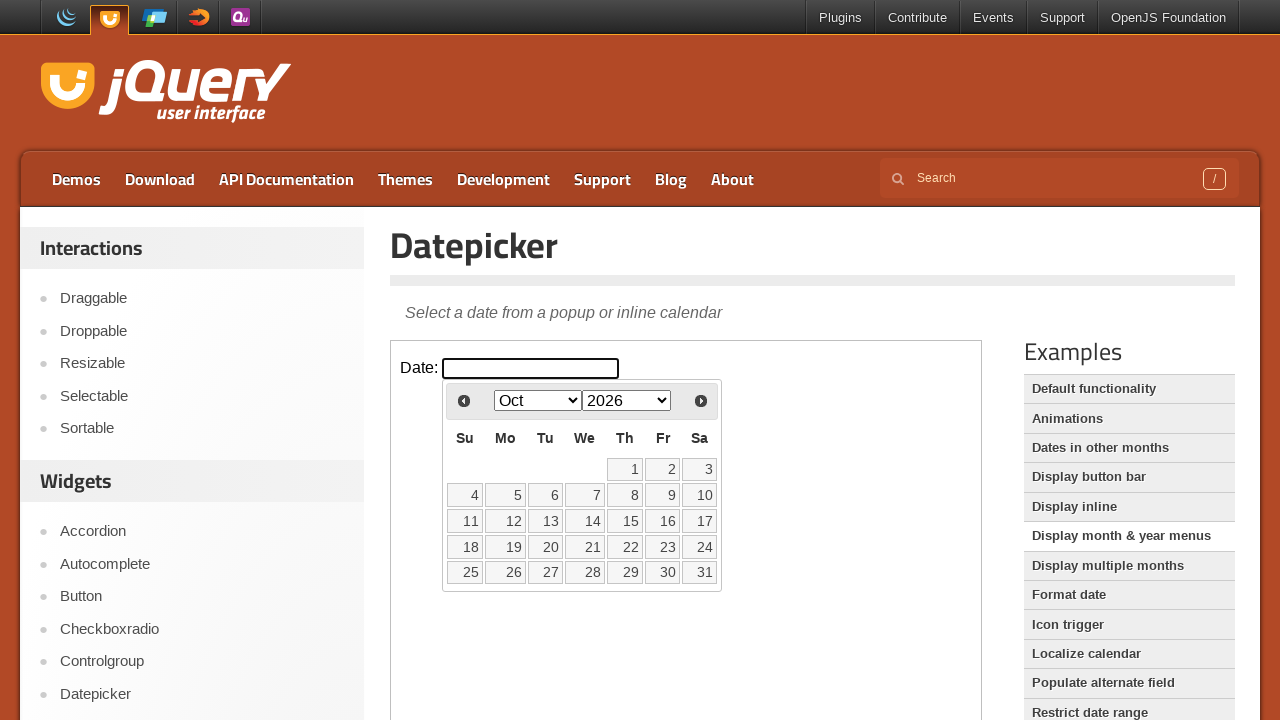

Selected 2019 from year dropdown on iframe.demo-frame >> internal:control=enter-frame >> select.ui-datepicker-year
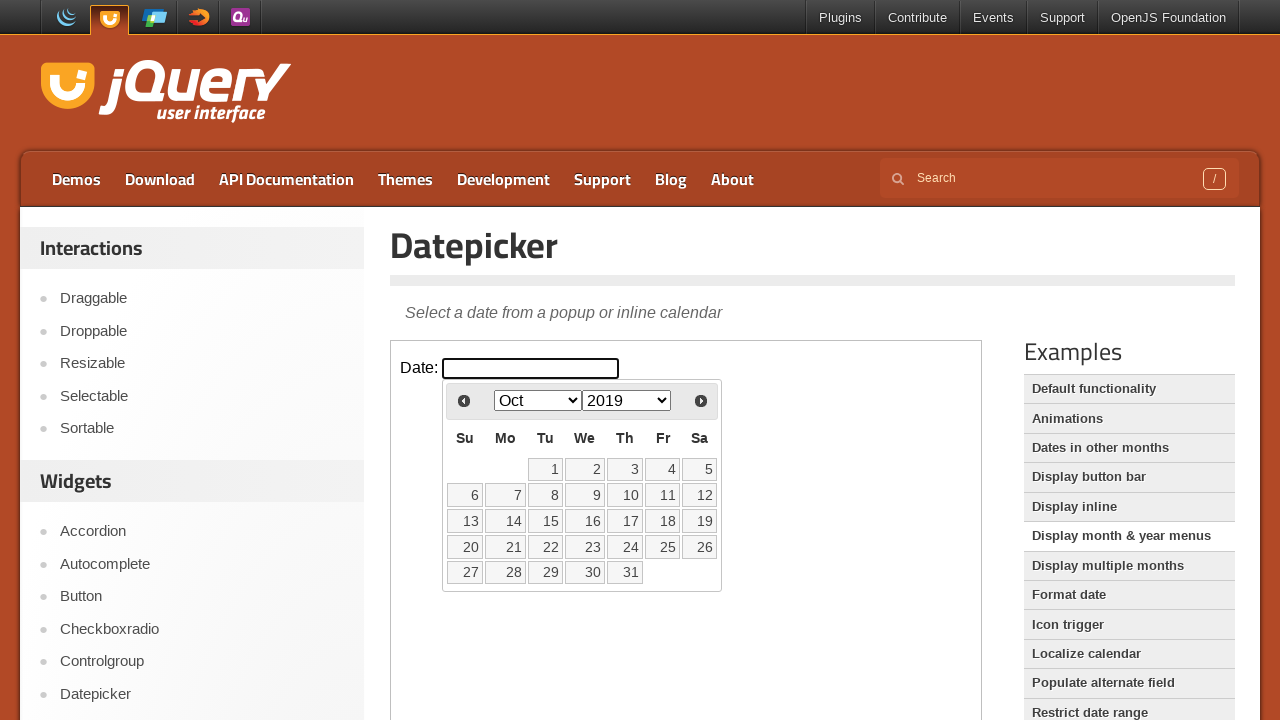

Clicked on day 21 at (506, 547) on iframe.demo-frame >> internal:control=enter-frame >> xpath=//a[text()='21']
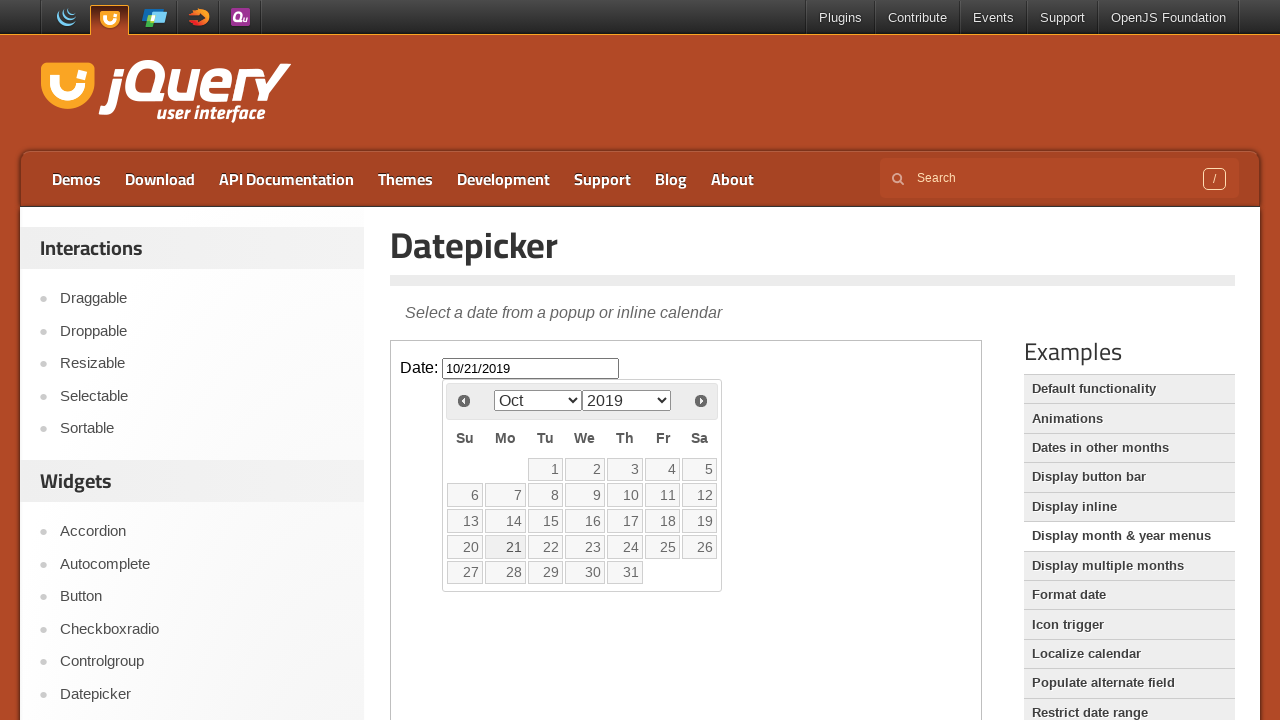

Verified date picker field contains '10/21/2019'
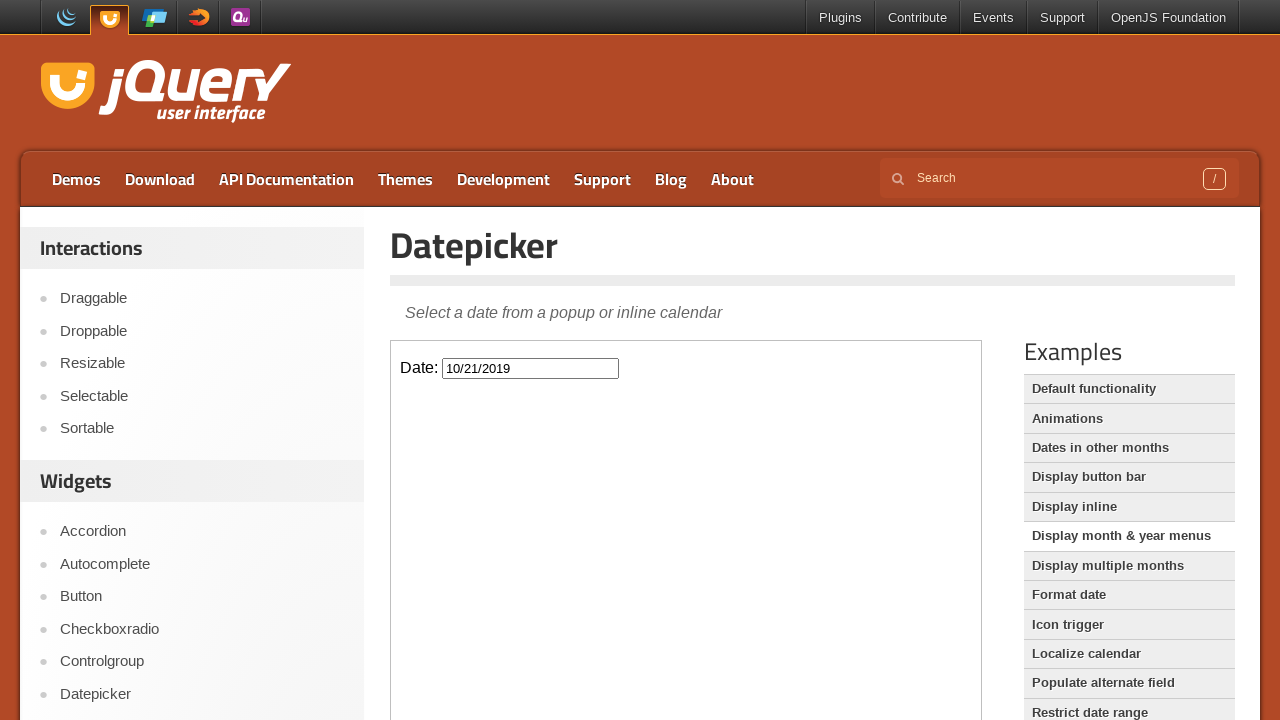

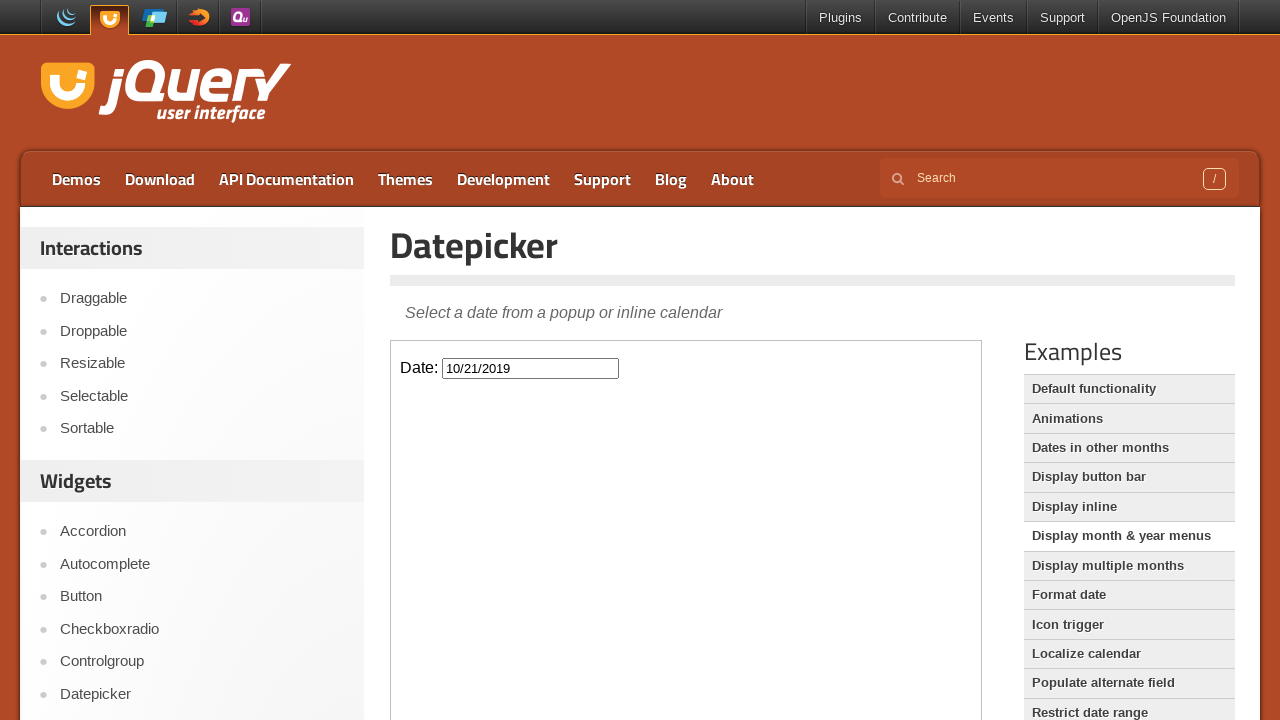